Tests a demo registration form by filling in first name, last name, and email fields, then submitting and verifying a success message is displayed.

Starting URL: http://suninjuly.github.io/registration1.html

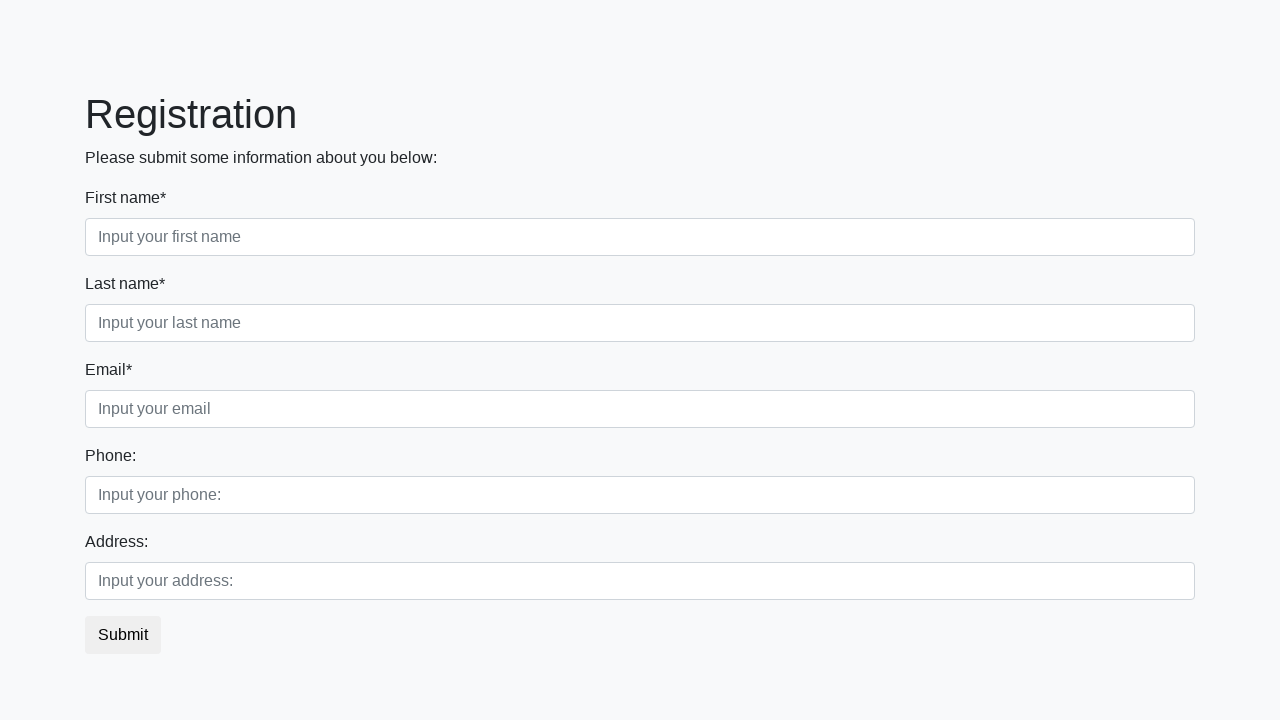

Filled first name field with 'John Smith' on //input[@class='form-control first' and @required]
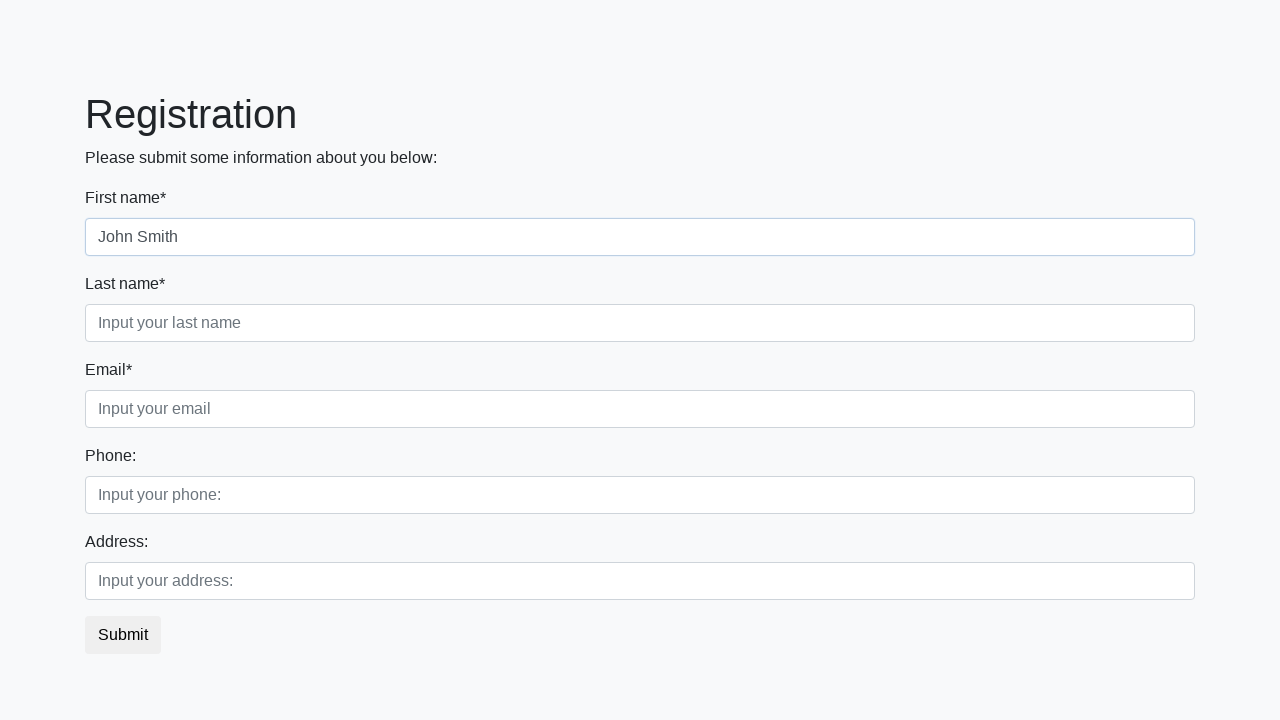

Filled last name field with 'Anderson Test' on //input[@class='form-control second' and @required]
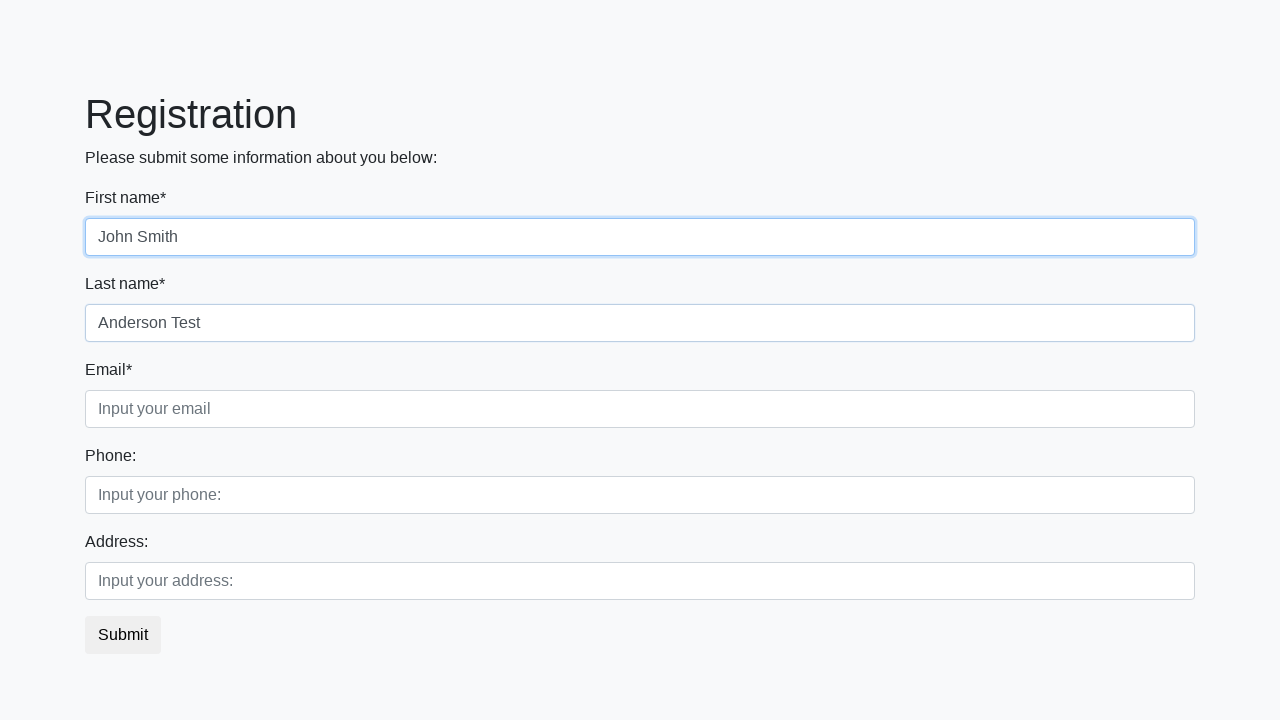

Filled email field with 'john.anderson@example.com' on //input[@class='form-control third' and @required]
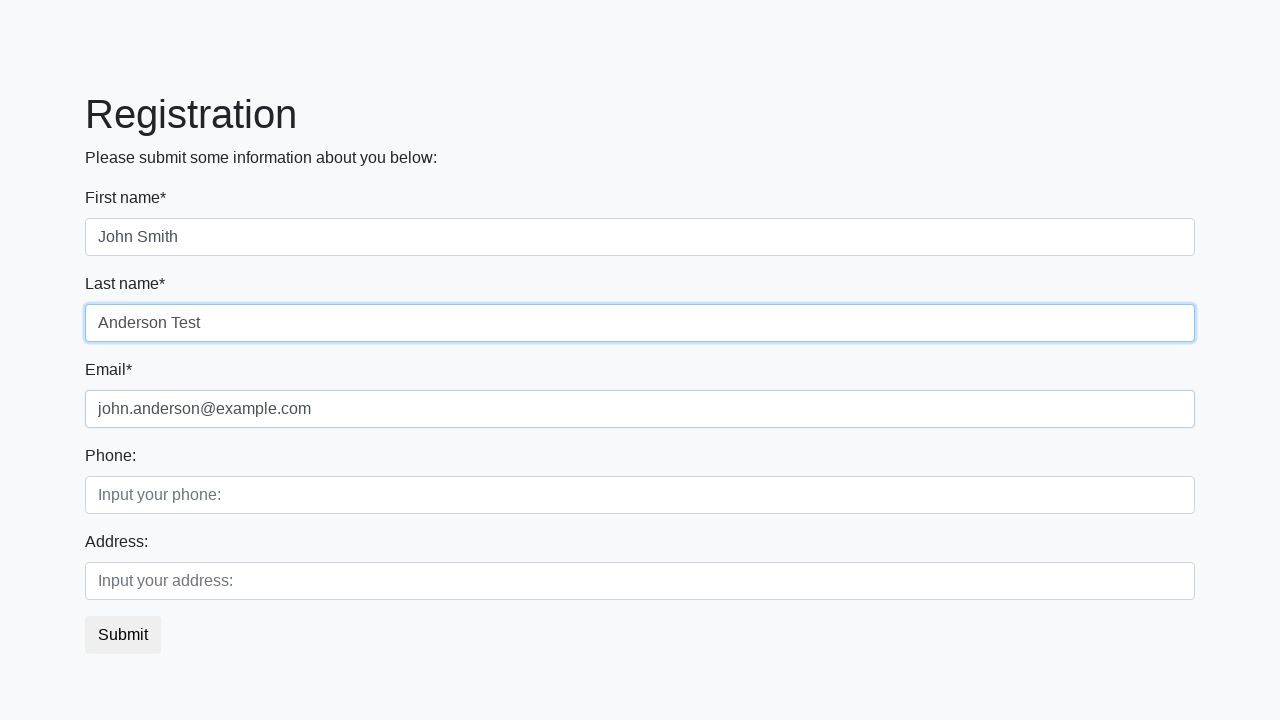

Clicked submit button to register at (123, 635) on button.btn
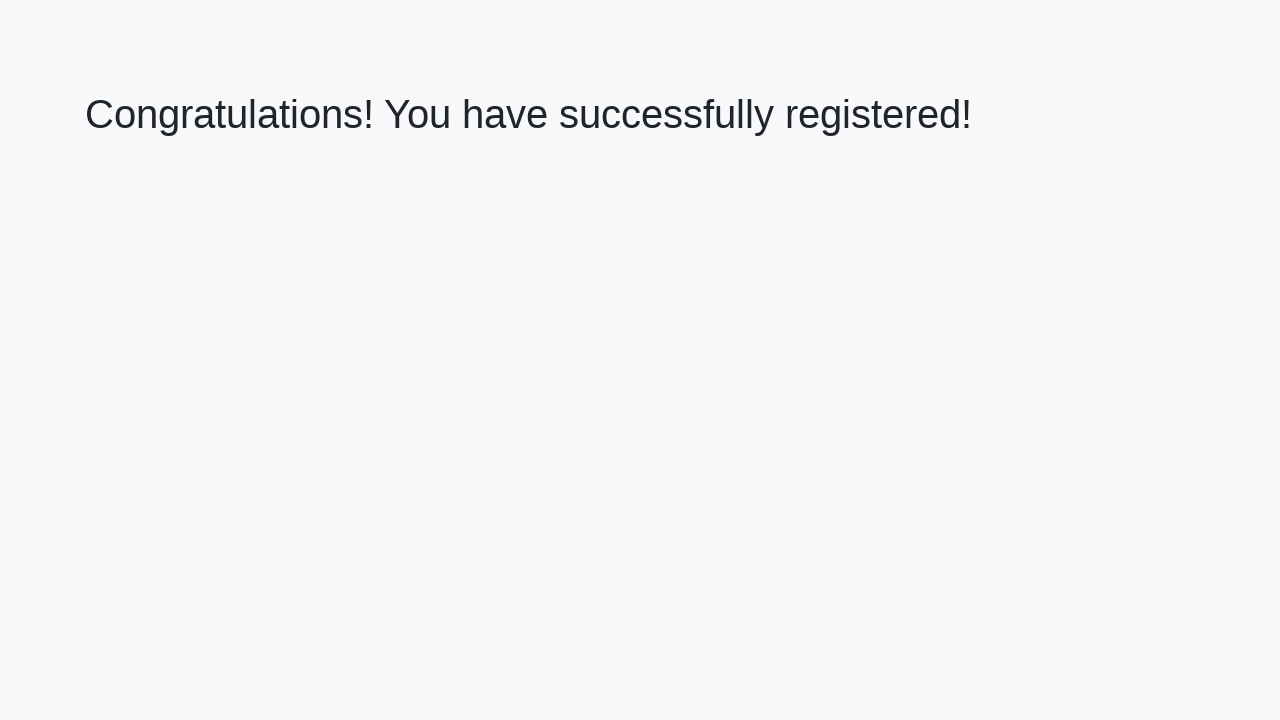

Success message heading loaded
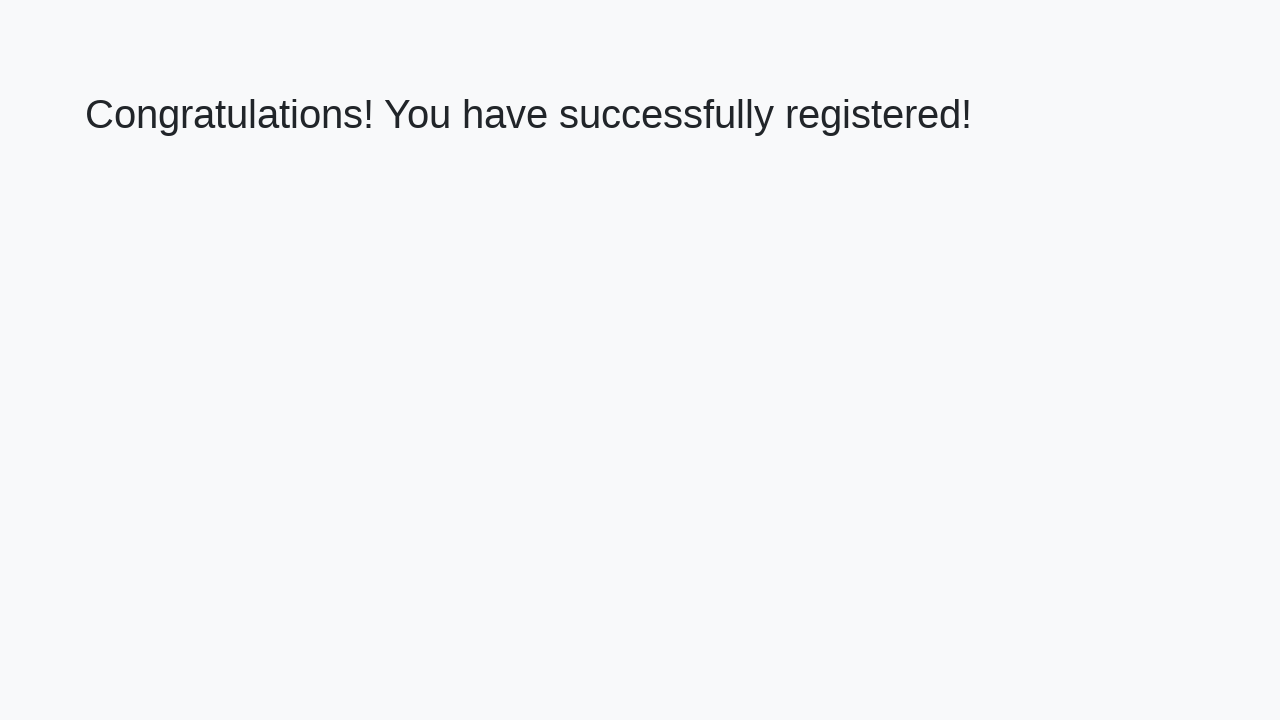

Retrieved success message text
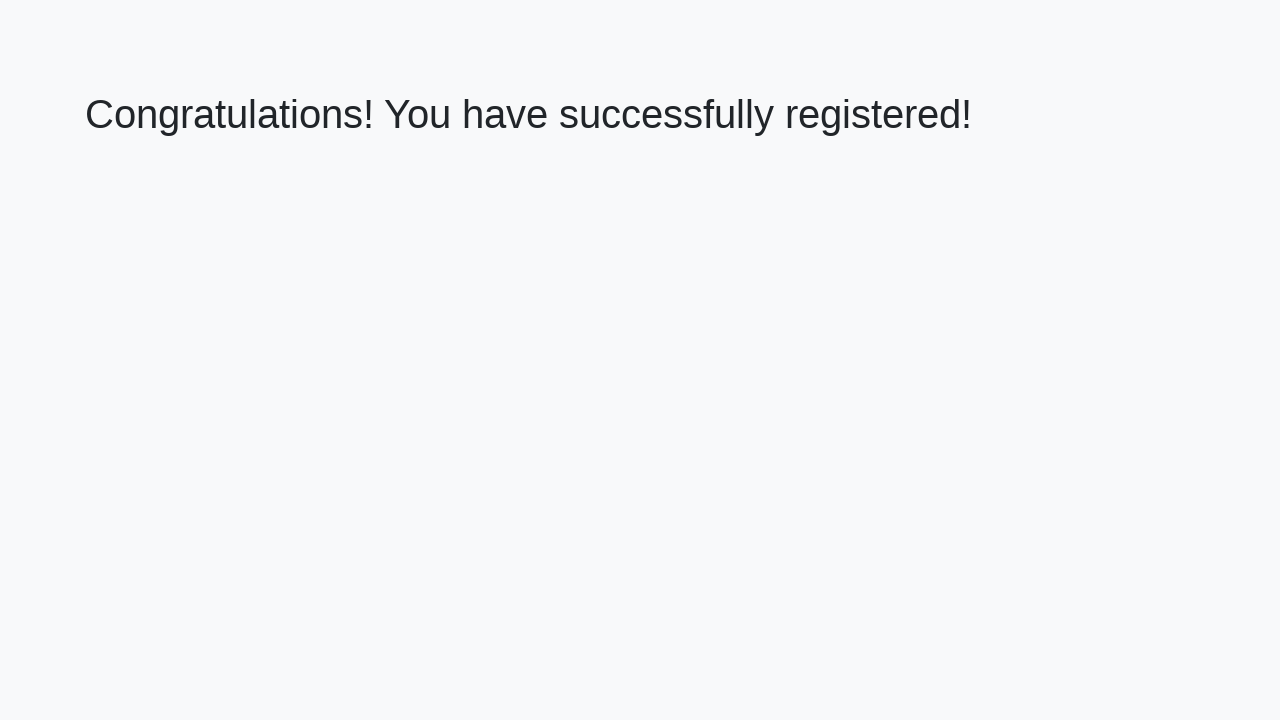

Verified success message matches expected text
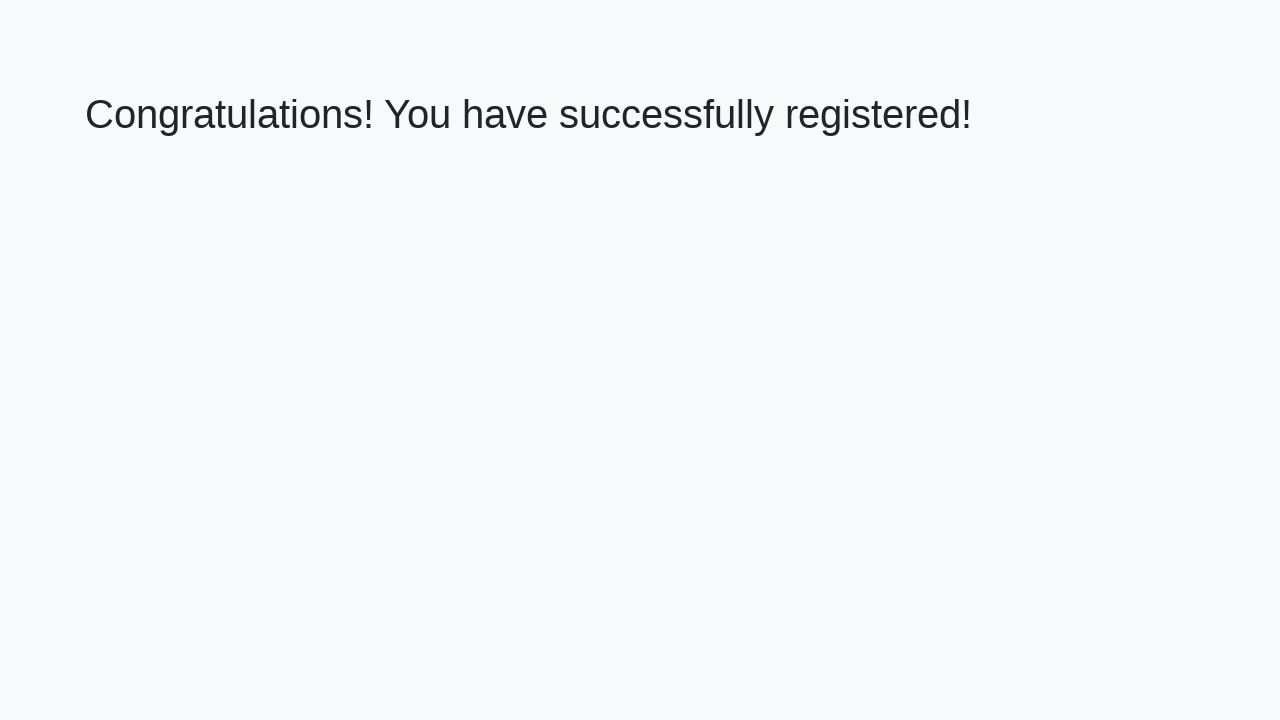

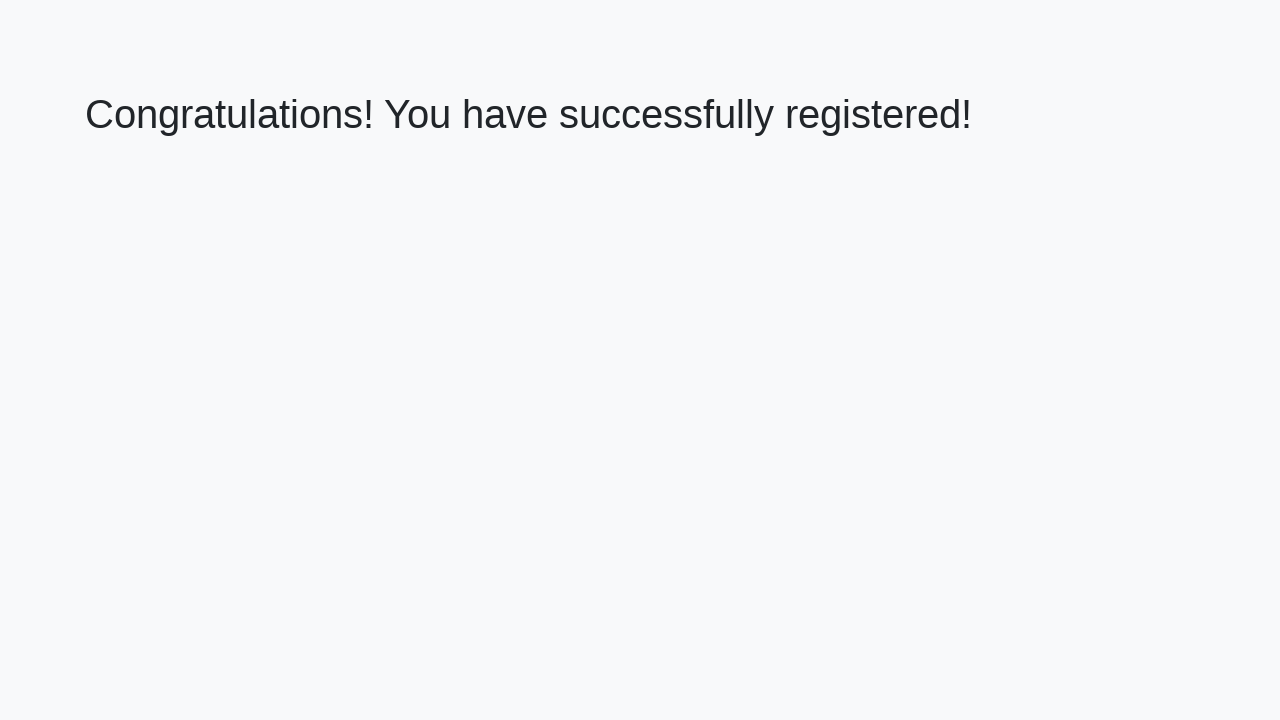